Tests that a todo item is removed when edited to an empty string

Starting URL: https://demo.playwright.dev/todomvc

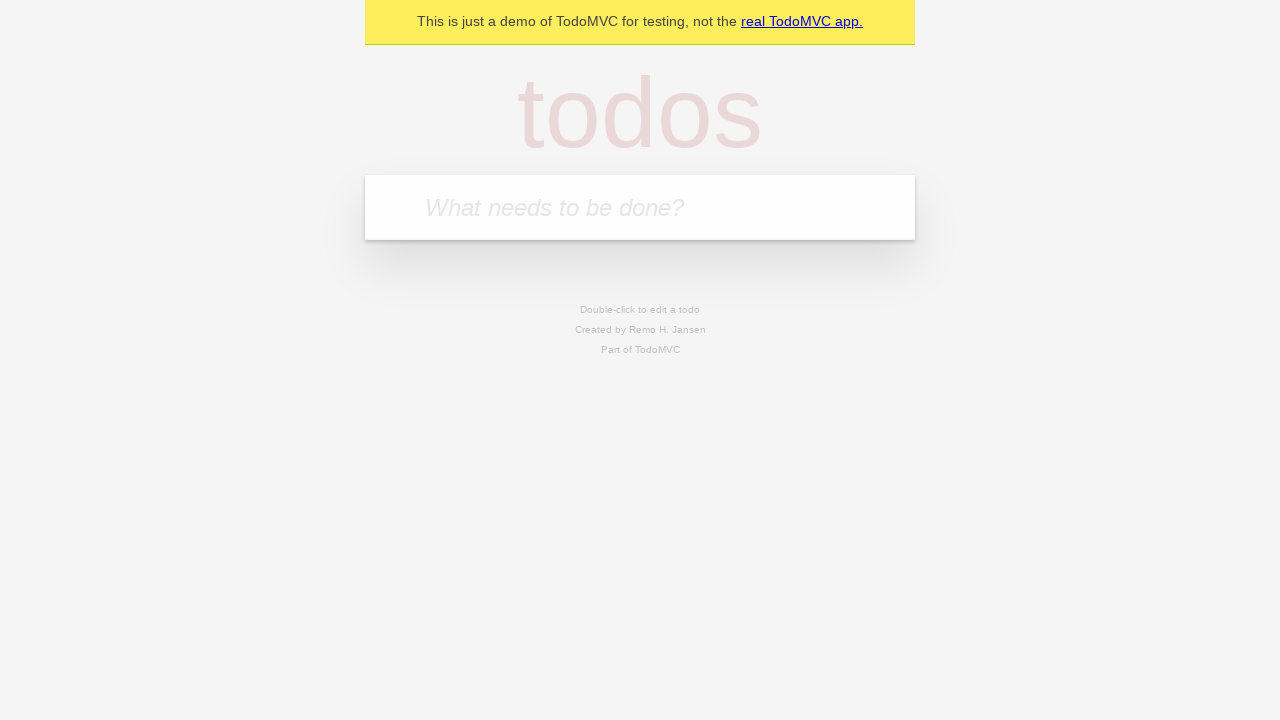

Navigated to TodoMVC demo page
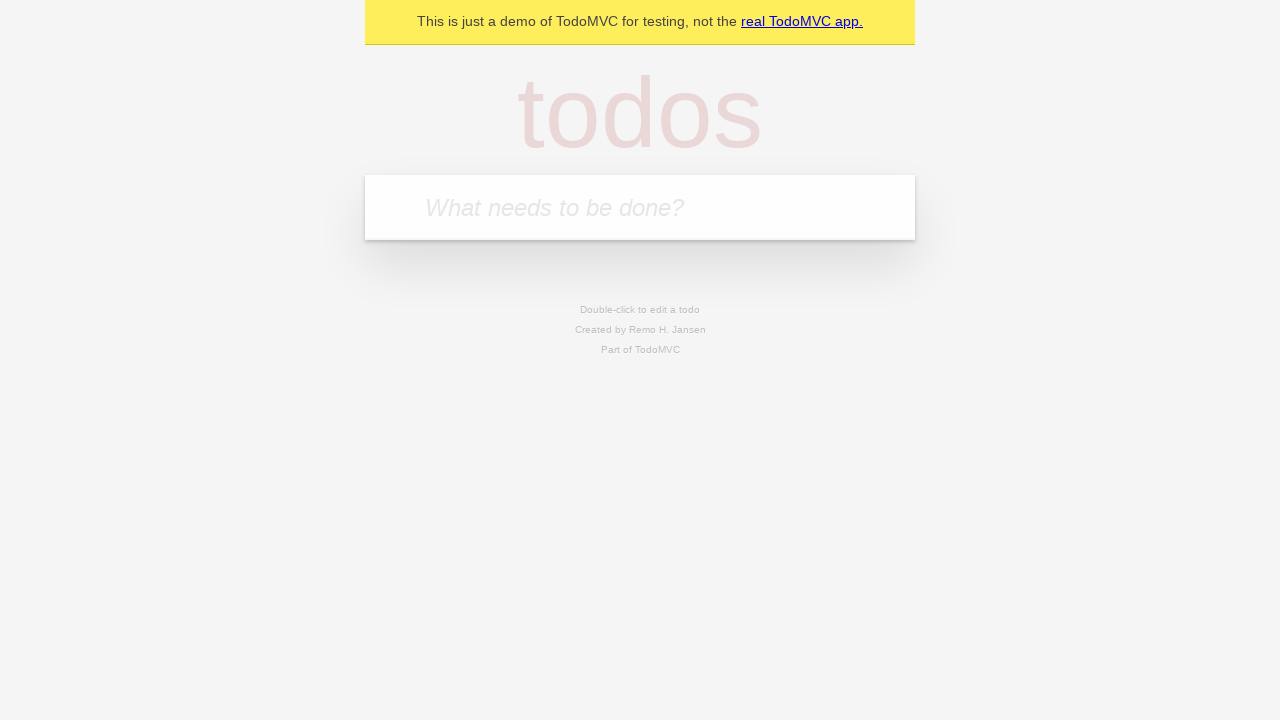

Located the todo input field
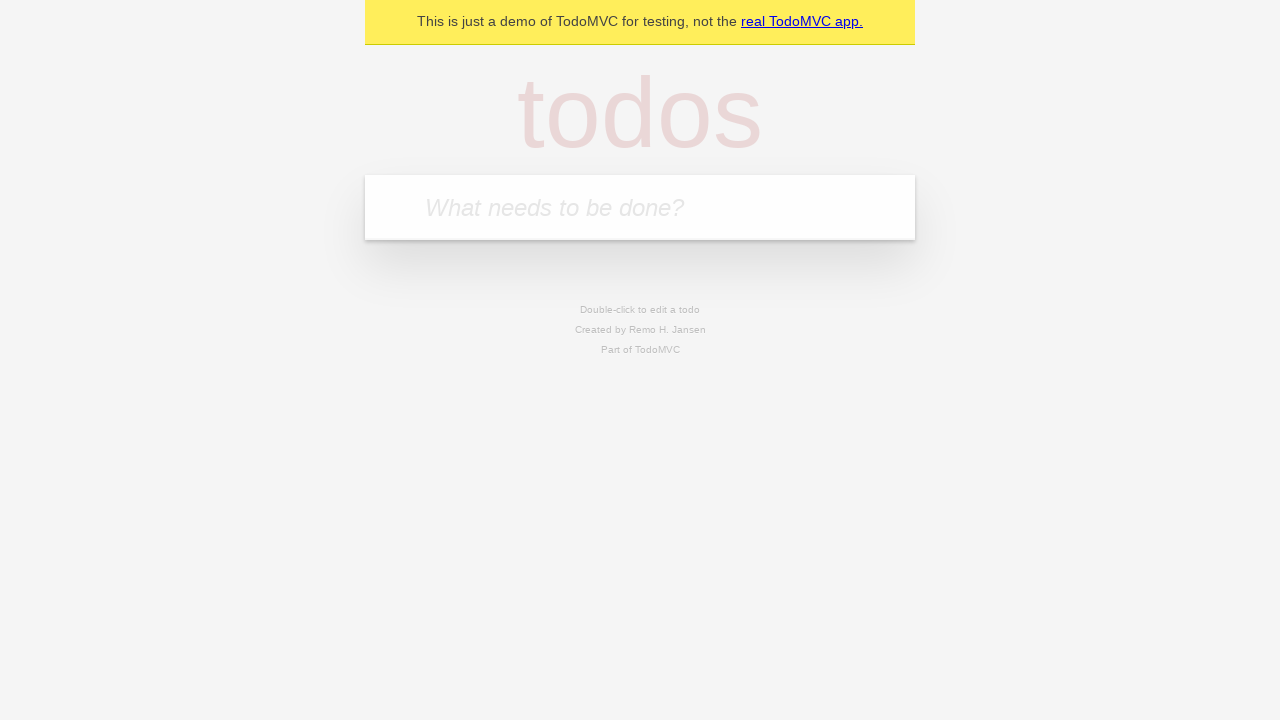

Filled first todo: 'buy some cheese' on internal:attr=[placeholder="What needs to be done?"i]
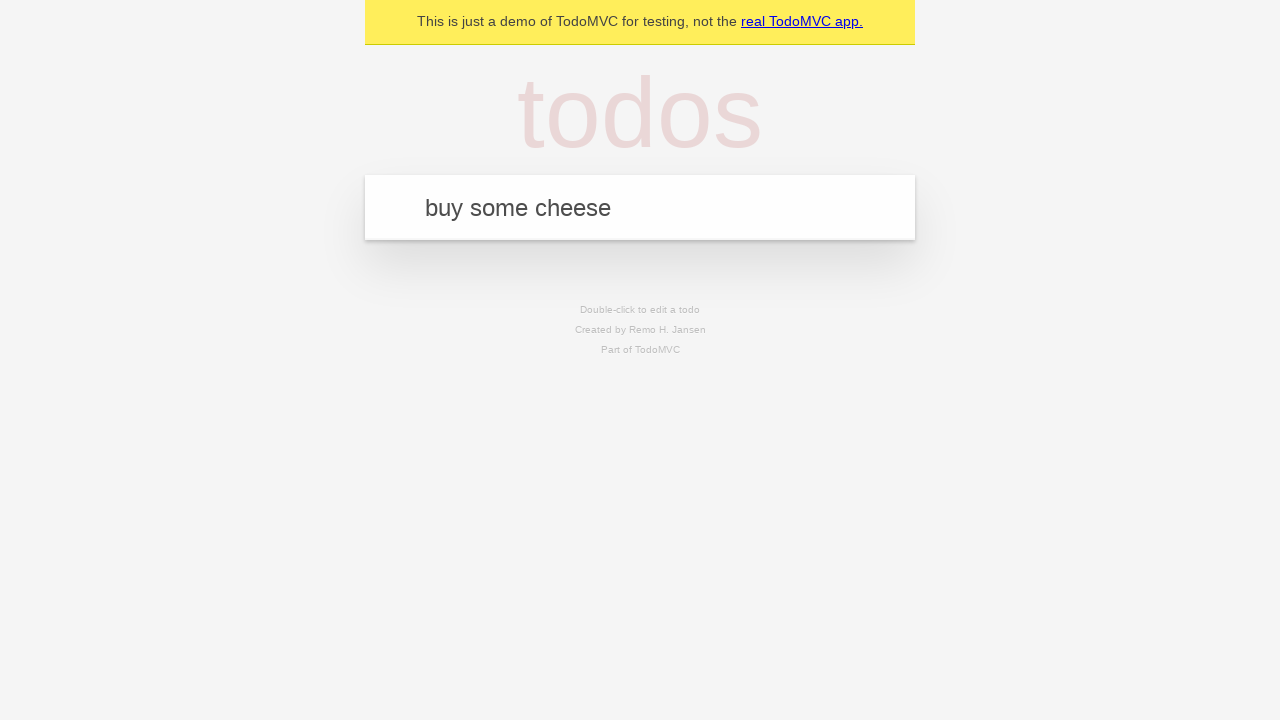

Pressed Enter to create first todo on internal:attr=[placeholder="What needs to be done?"i]
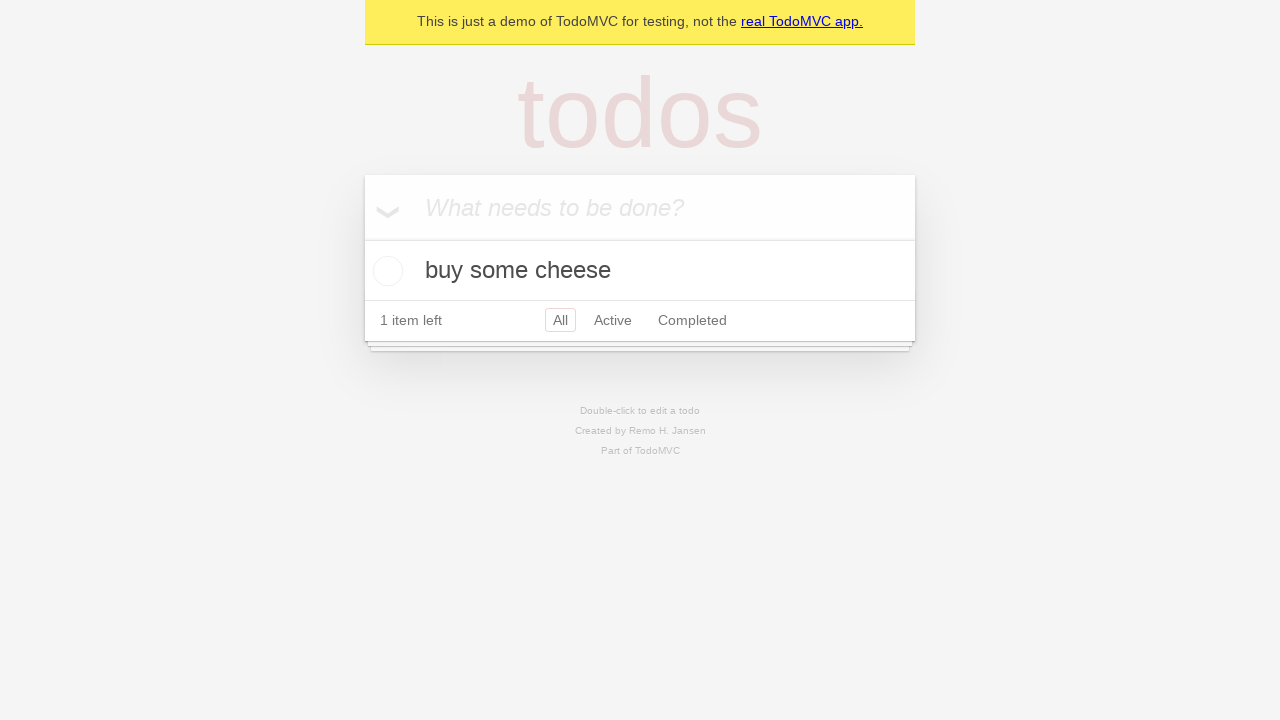

Filled second todo: 'feed the cat' on internal:attr=[placeholder="What needs to be done?"i]
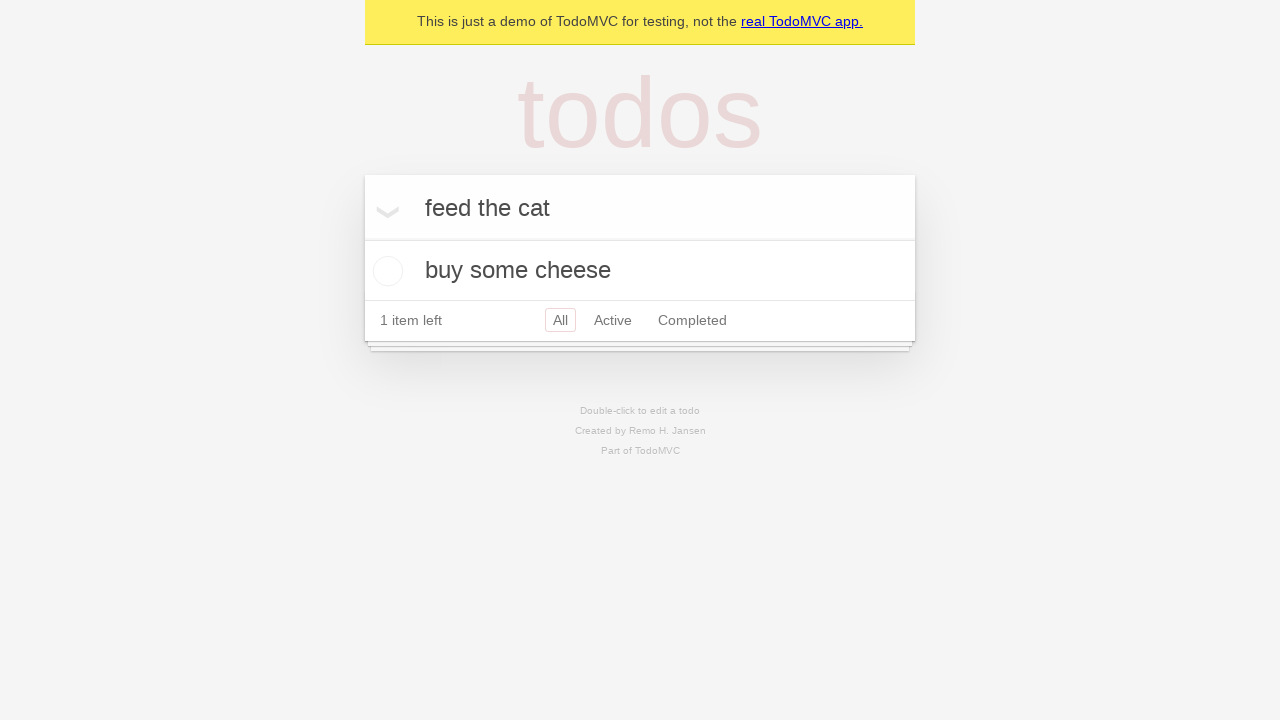

Pressed Enter to create second todo on internal:attr=[placeholder="What needs to be done?"i]
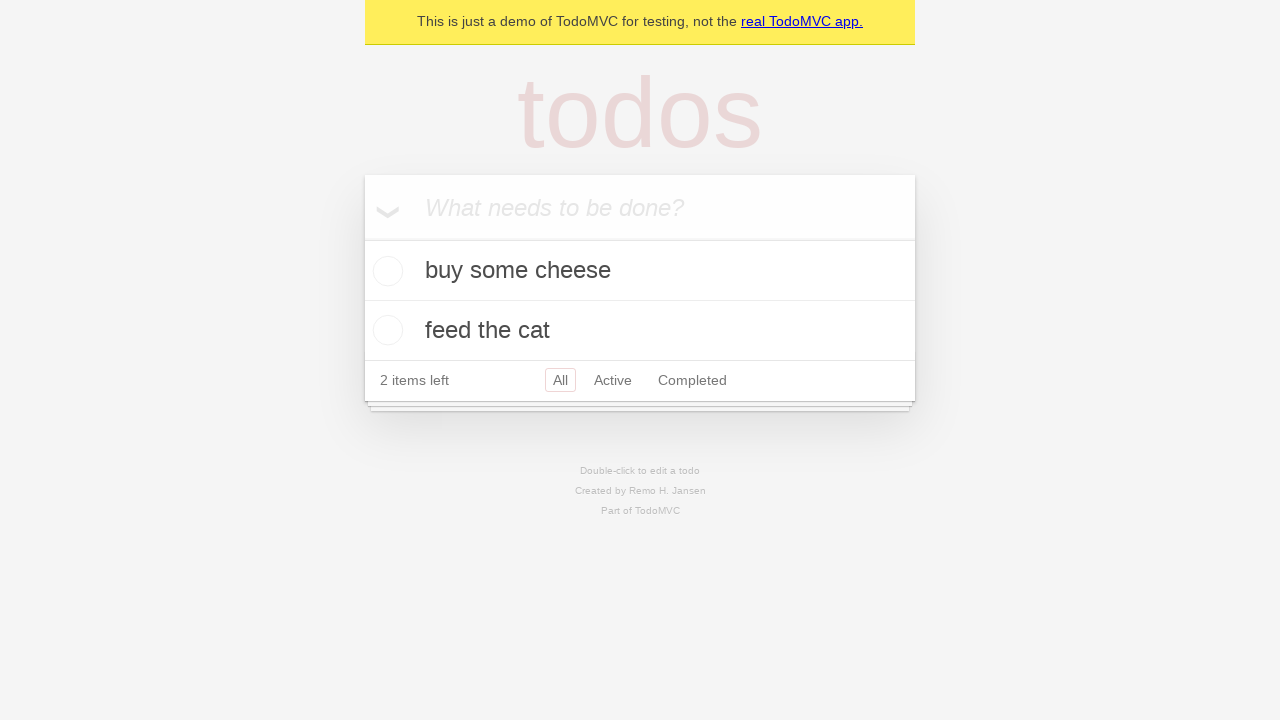

Filled third todo: 'book a doctors appointment' on internal:attr=[placeholder="What needs to be done?"i]
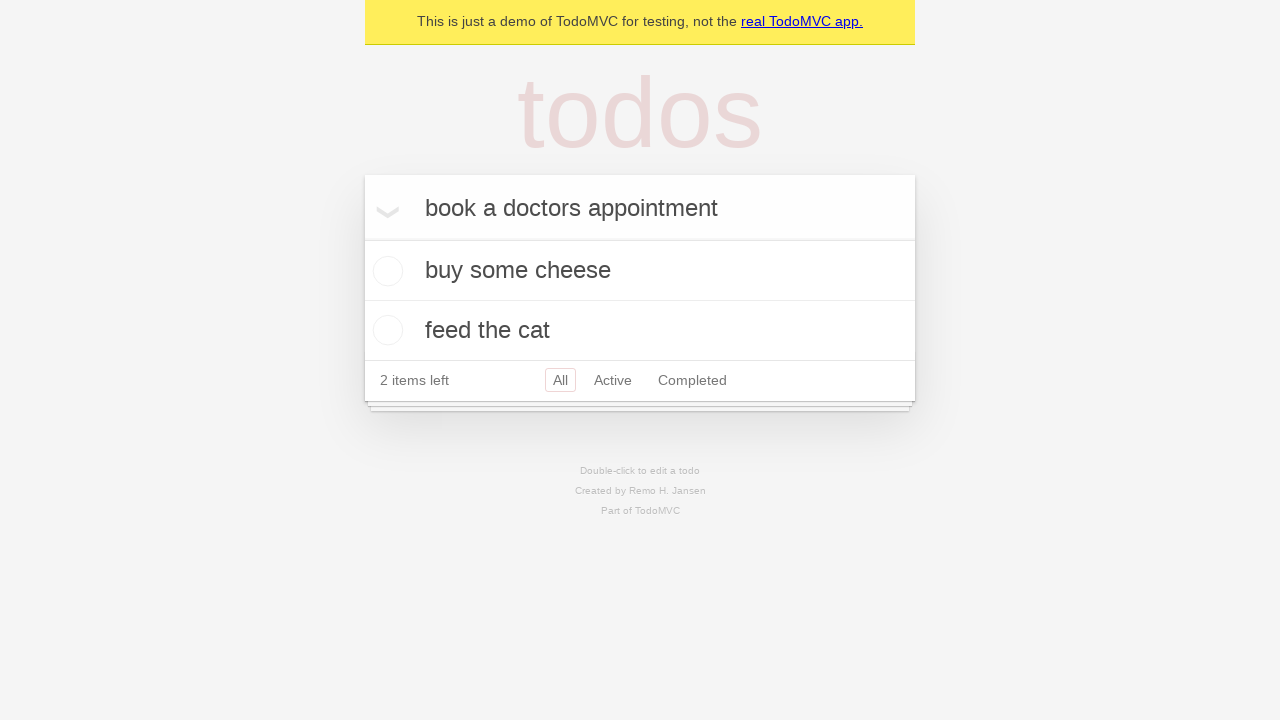

Pressed Enter to create third todo on internal:attr=[placeholder="What needs to be done?"i]
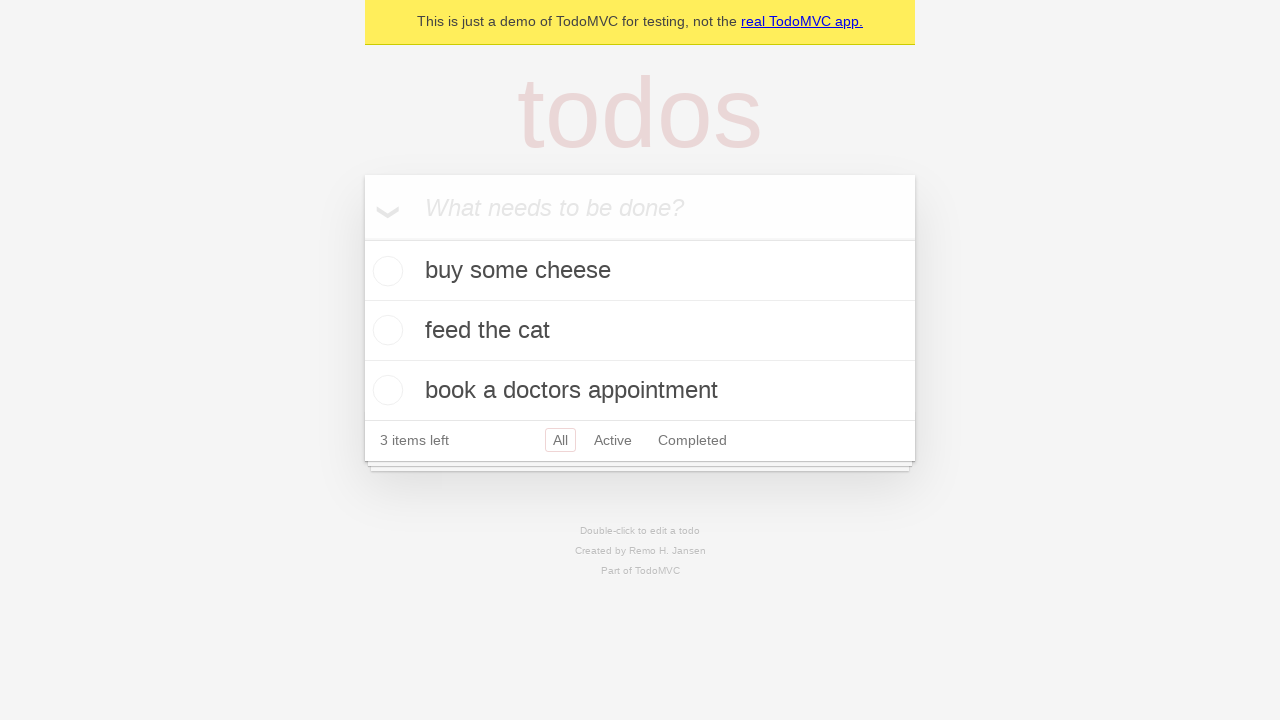

Verified all 3 todos are stored in localStorage
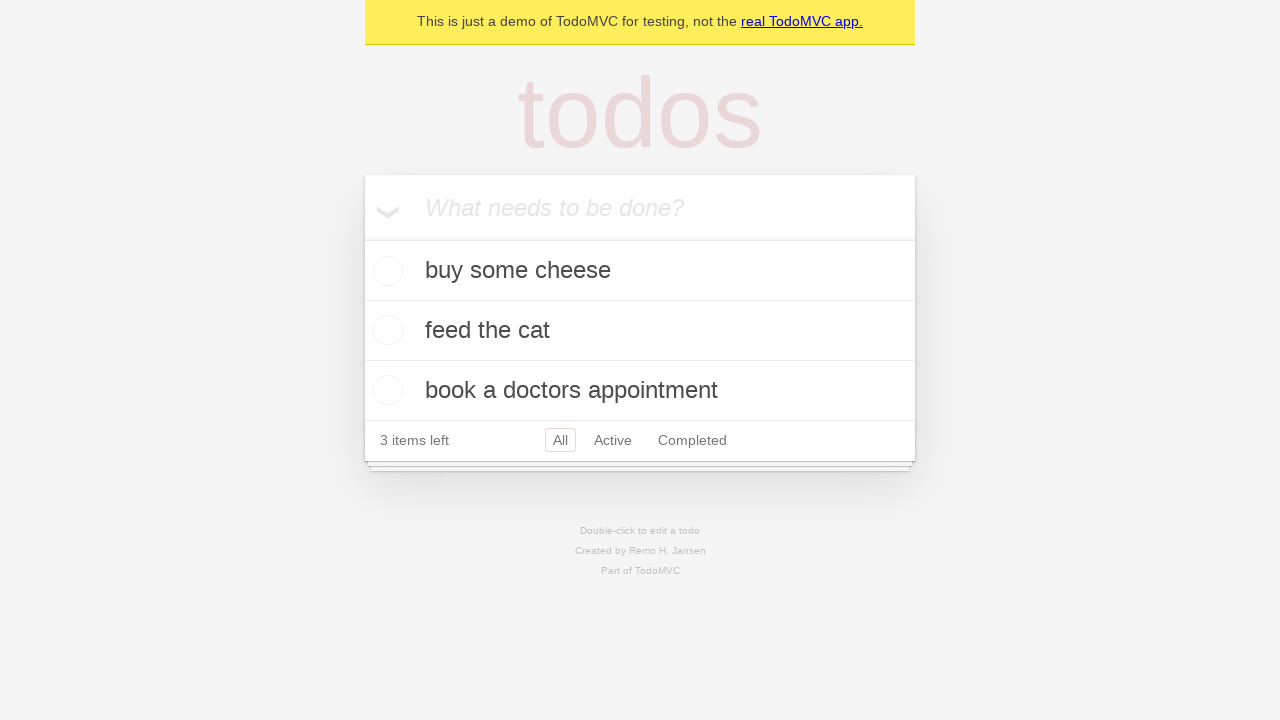

Located all todo items
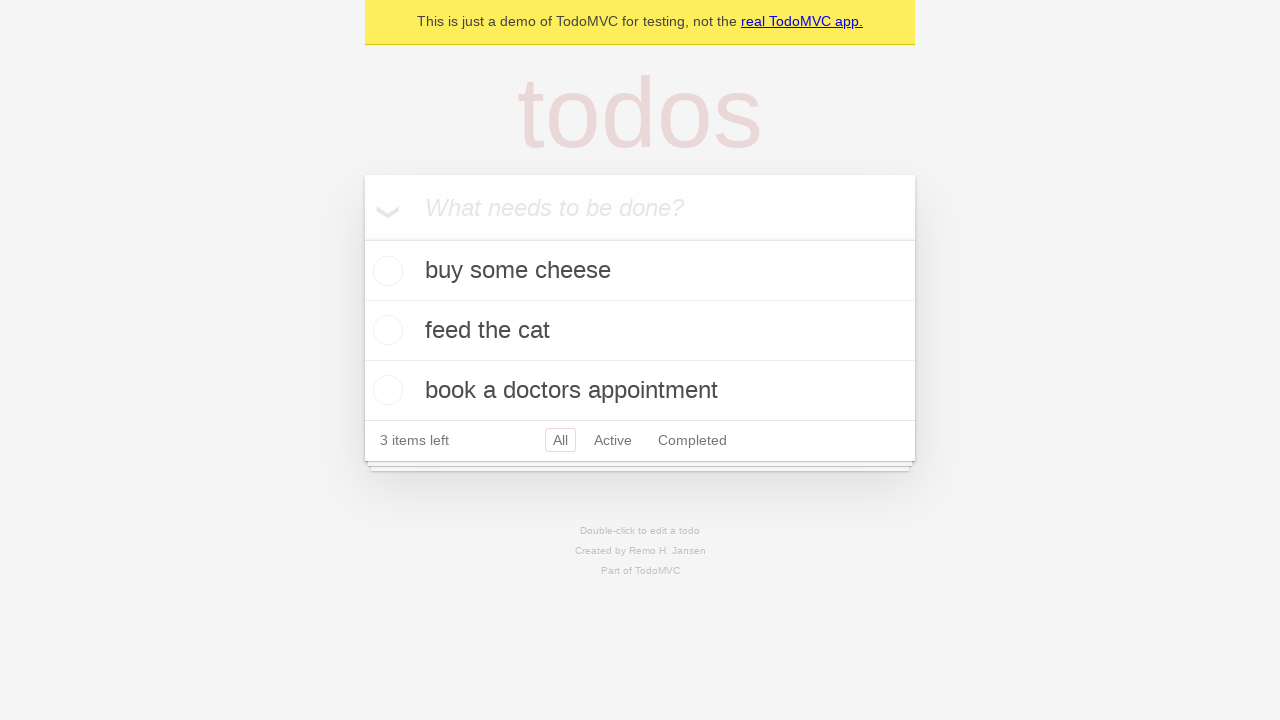

Double-clicked the second todo item to enter edit mode at (640, 331) on internal:testid=[data-testid="todo-item"s] >> nth=1
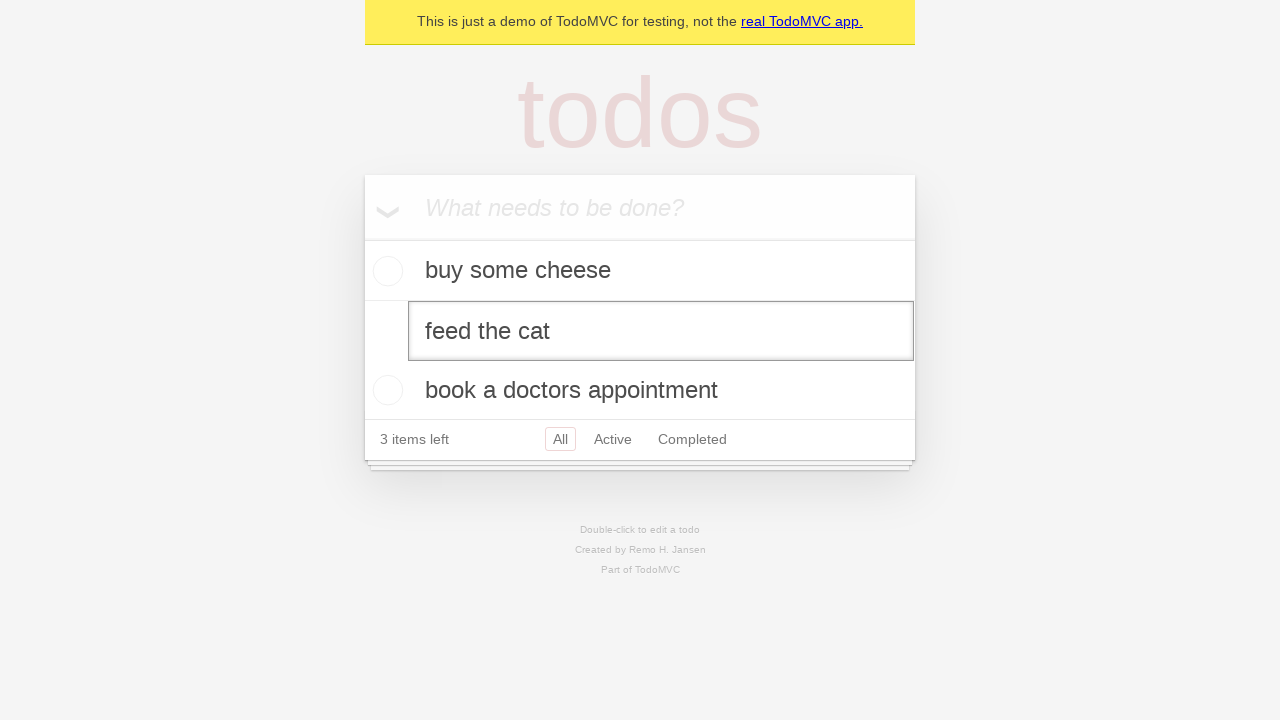

Cleared the text field by entering empty string on internal:testid=[data-testid="todo-item"s] >> nth=1 >> internal:role=textbox[nam
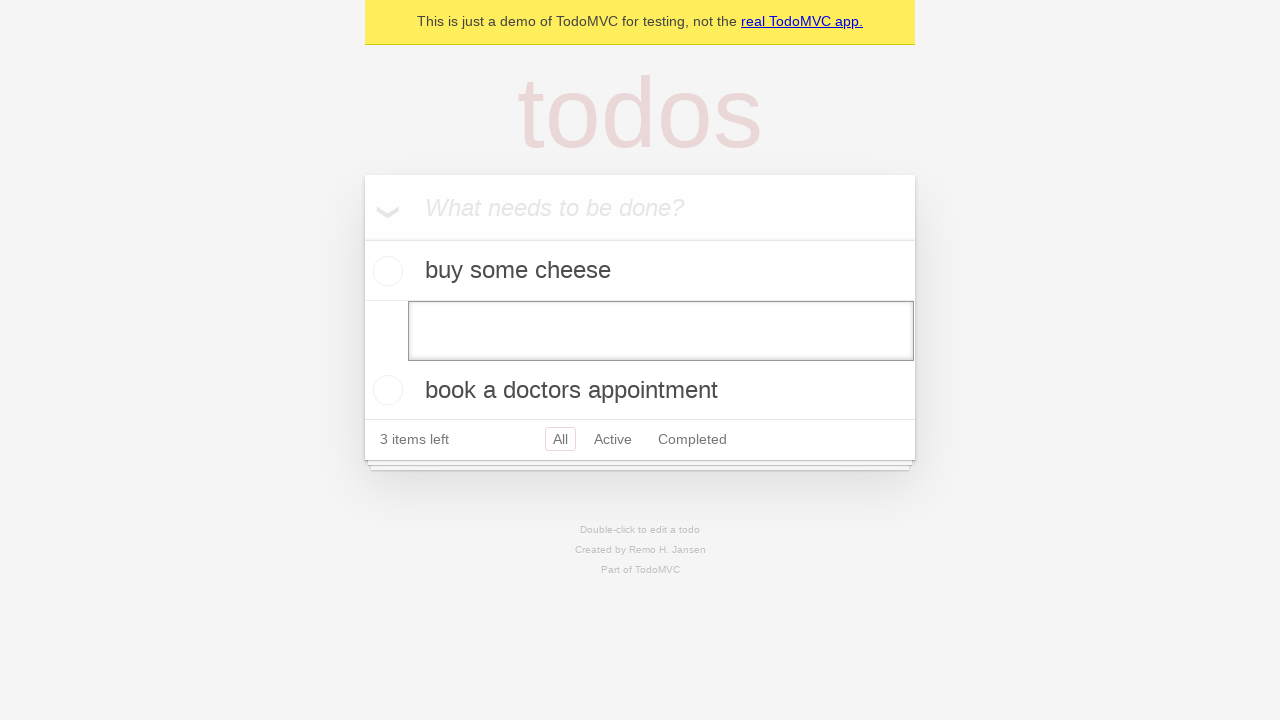

Pressed Enter to confirm empty edit and remove todo item on internal:testid=[data-testid="todo-item"s] >> nth=1 >> internal:role=textbox[nam
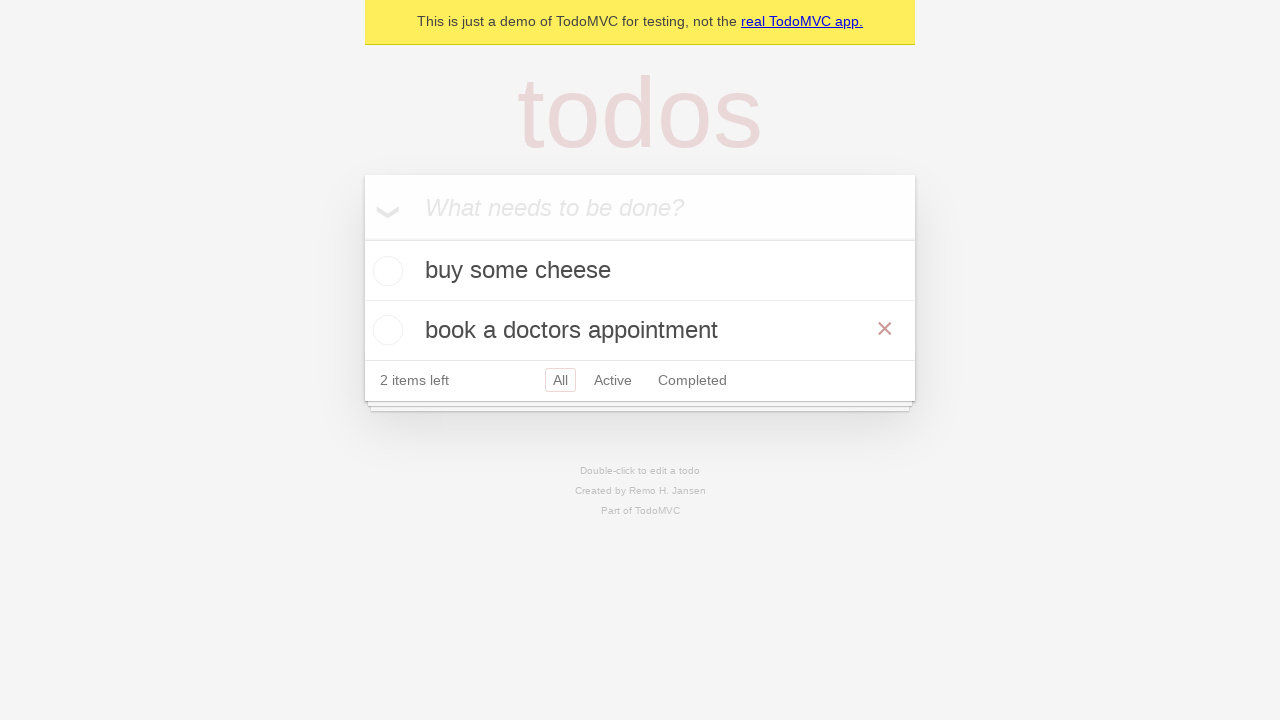

Verified that only 2 todos remain after deletion
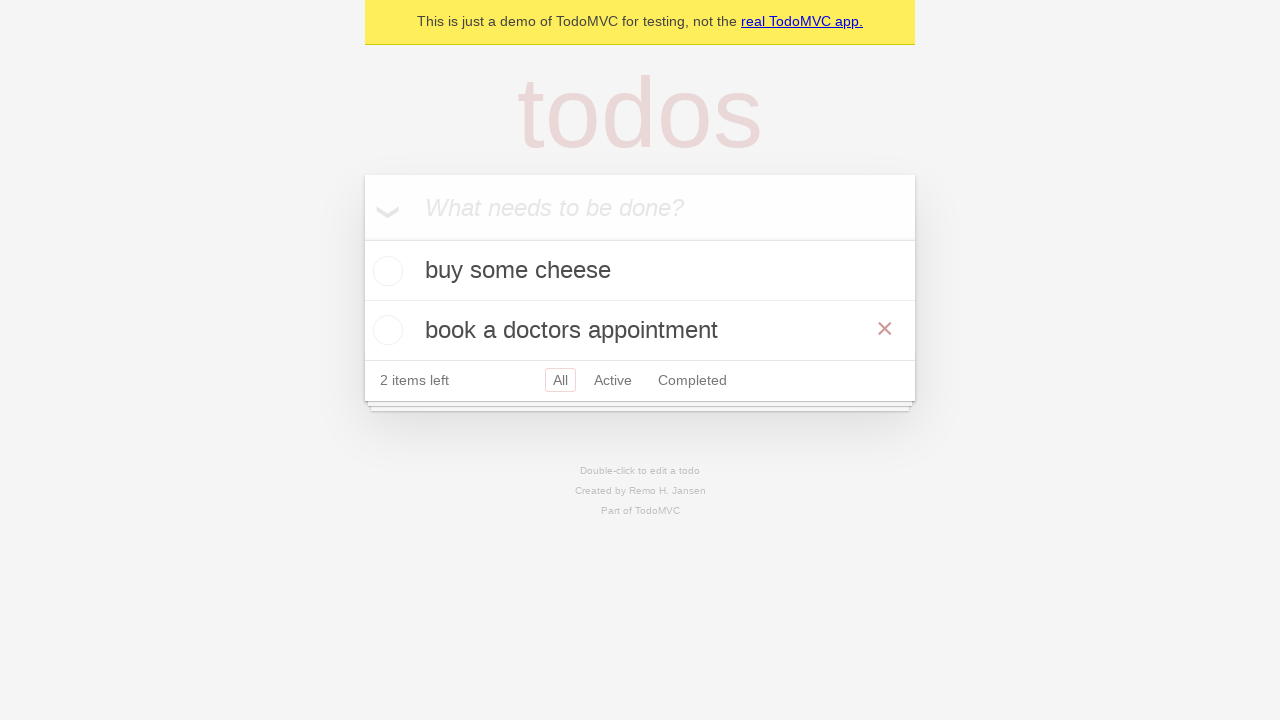

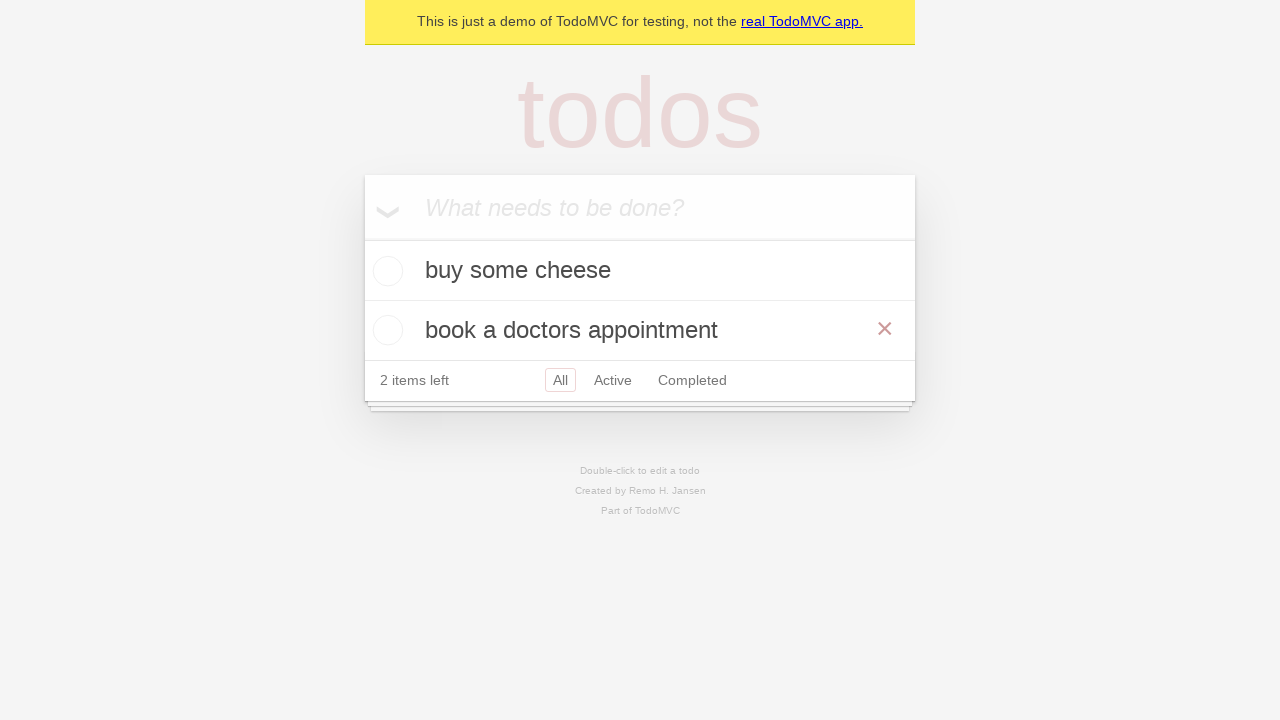